Tests a registration form on a tutorial demo page by scrolling down, filling in name, email, and password fields, and clicking the submit button.

Starting URL: https://www.hyrtutorials.com/p/add-padding-to-containers.html

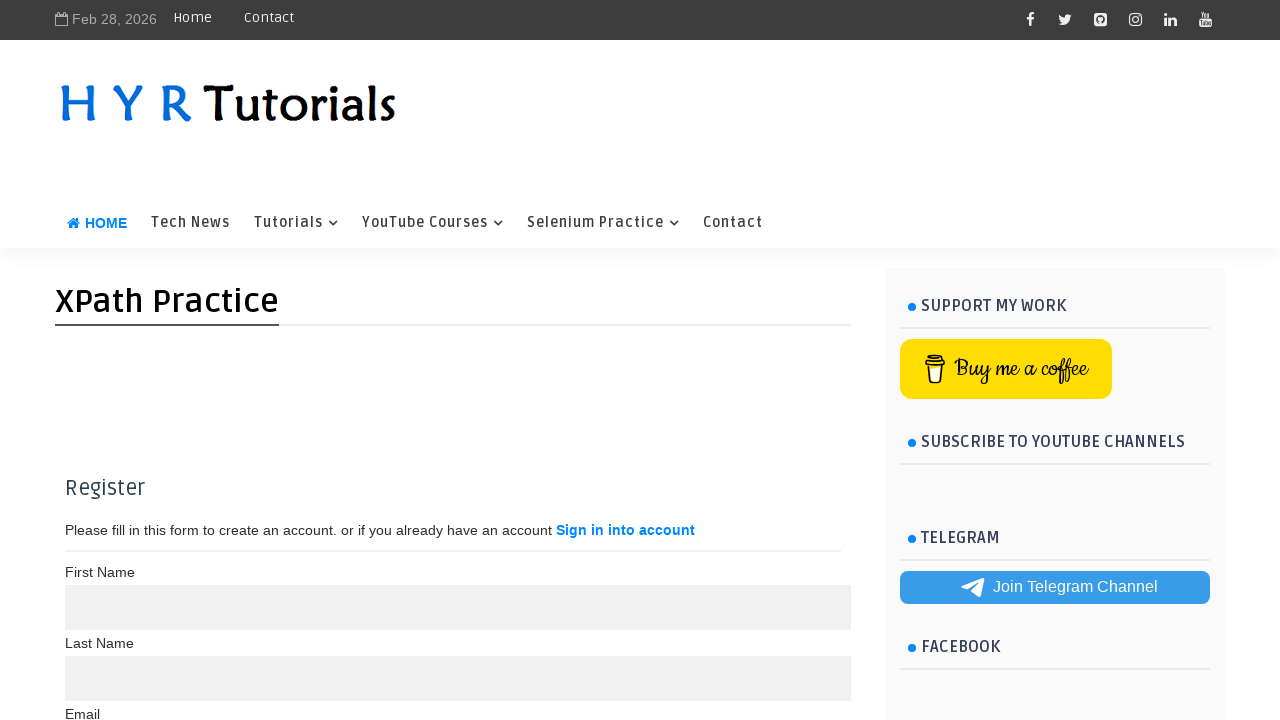

Scrolled down the page by 250 pixels to reveal the registration form
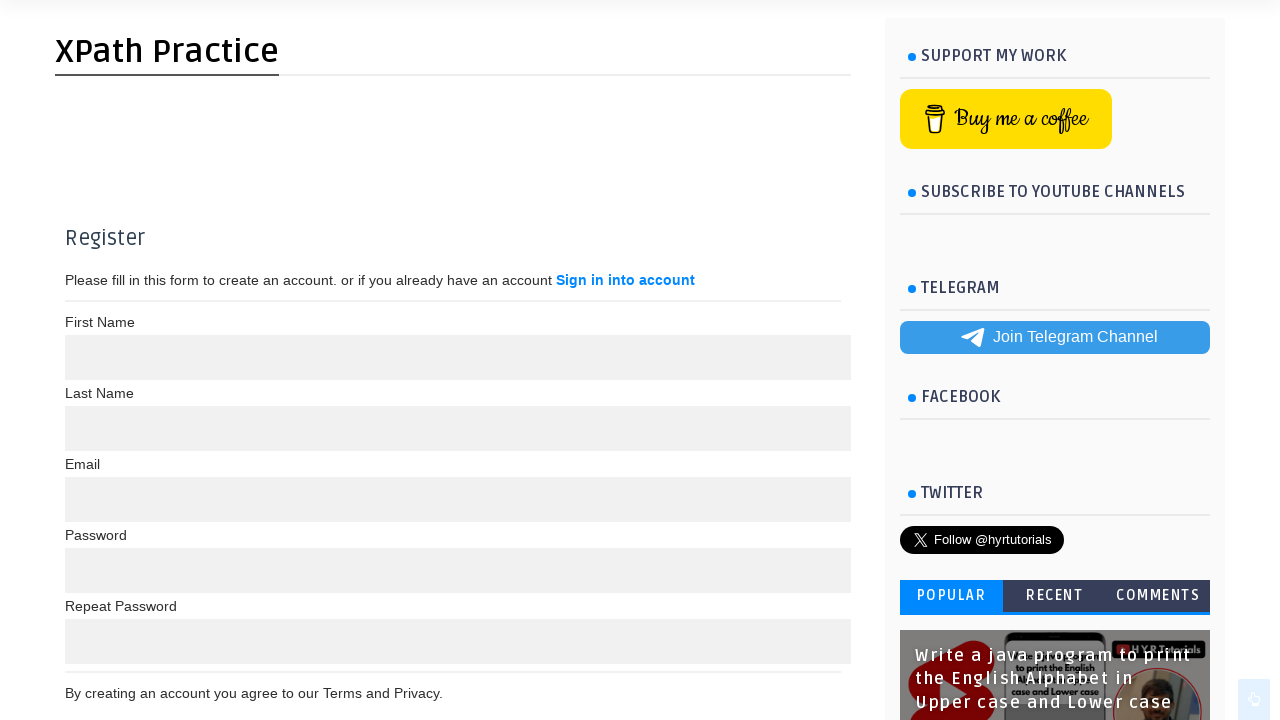

Waited 2 seconds for form to be fully visible
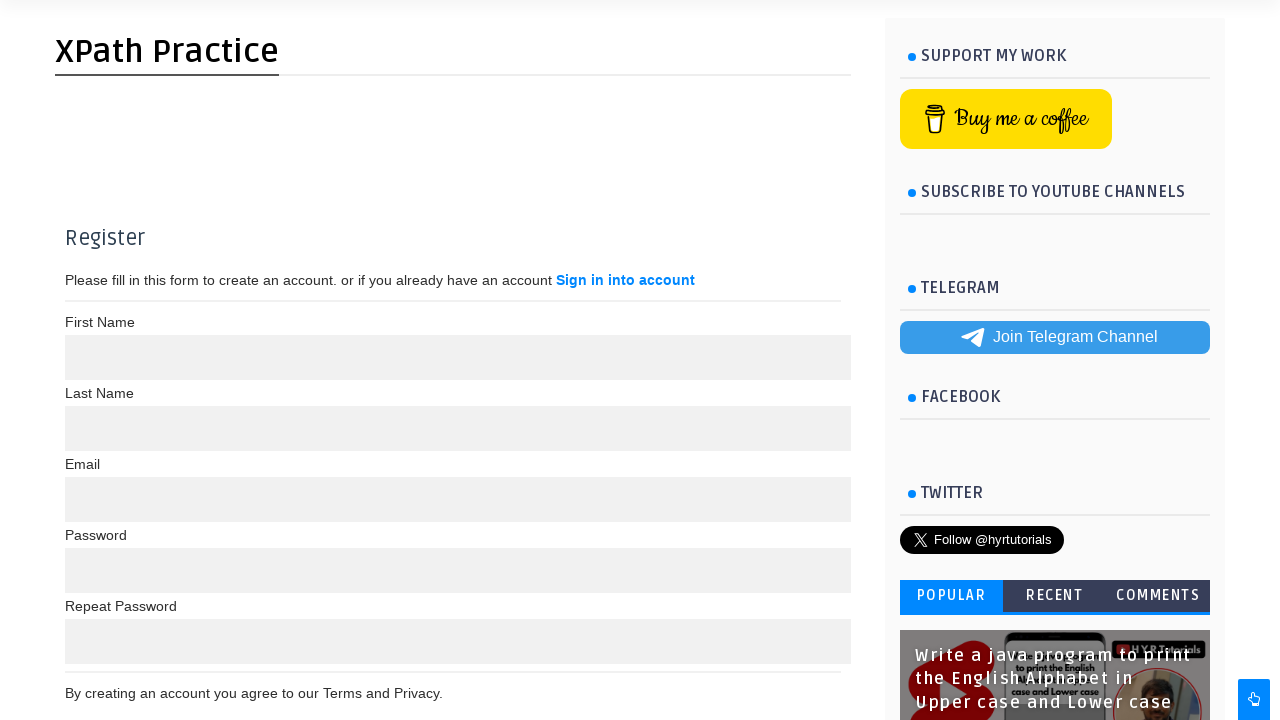

Filled first name field with 'Marcus' on (//input[@name='name'])[1]
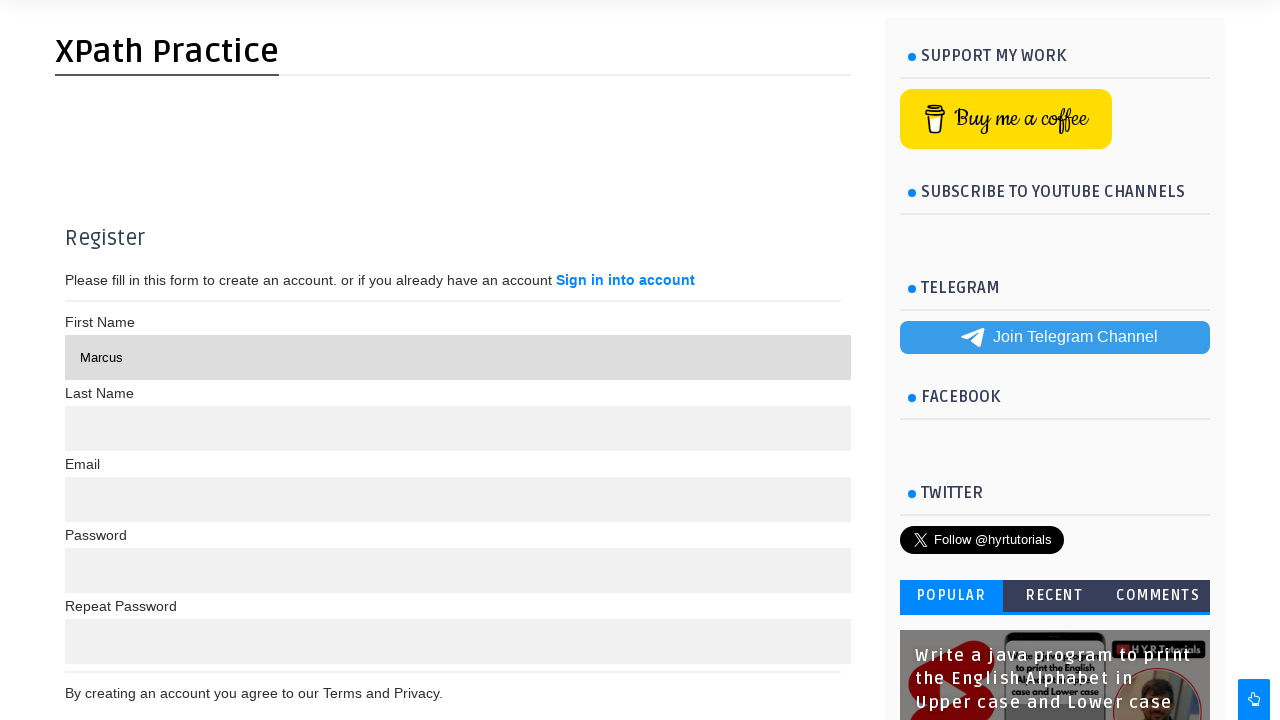

Filled last name field with 'Thompson' on (//input[@name='name'])[2]
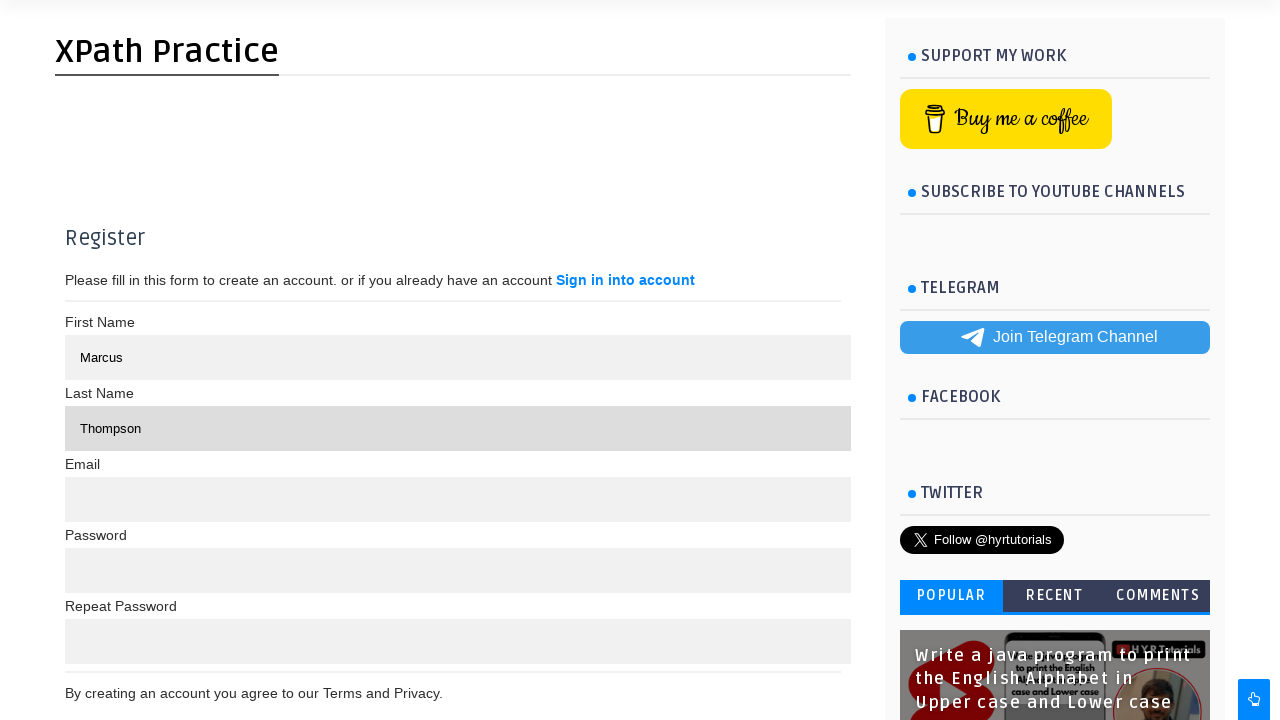

Filled email field with 'marcus.thompson@example.com' on (//input[@type='text'])[3]
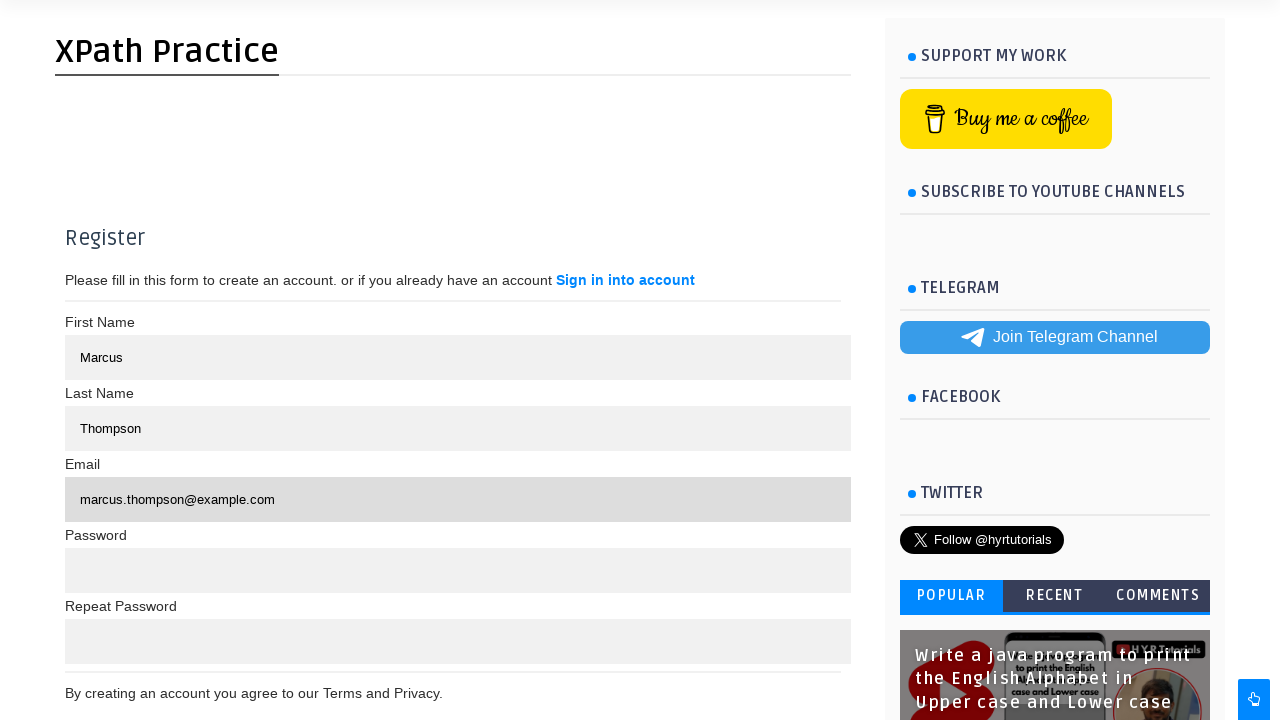

Filled password field with 'SecurePass123' on (//input[@type='password'])[1]
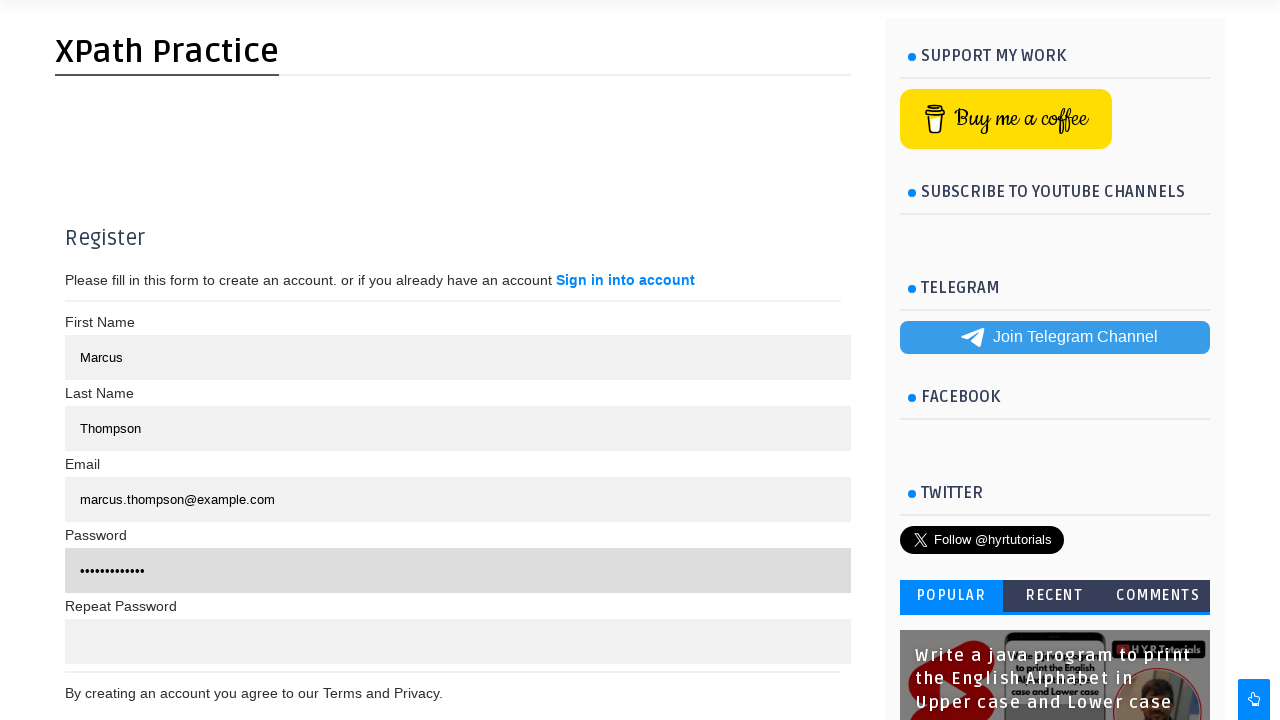

Filled confirm password field with 'SecurePass123' on (//input[@type='password'])[2]
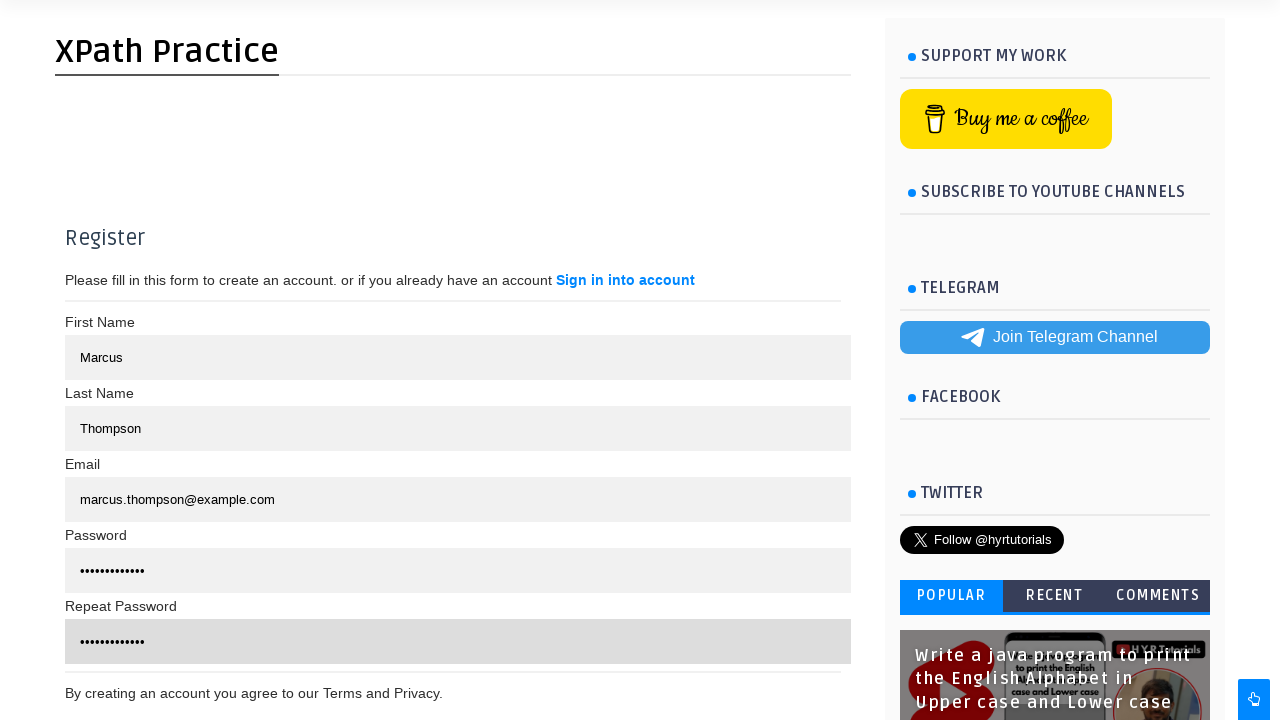

Clicked the submit button to register the form at (373, 360) on (//button[@class='btn'])[1]
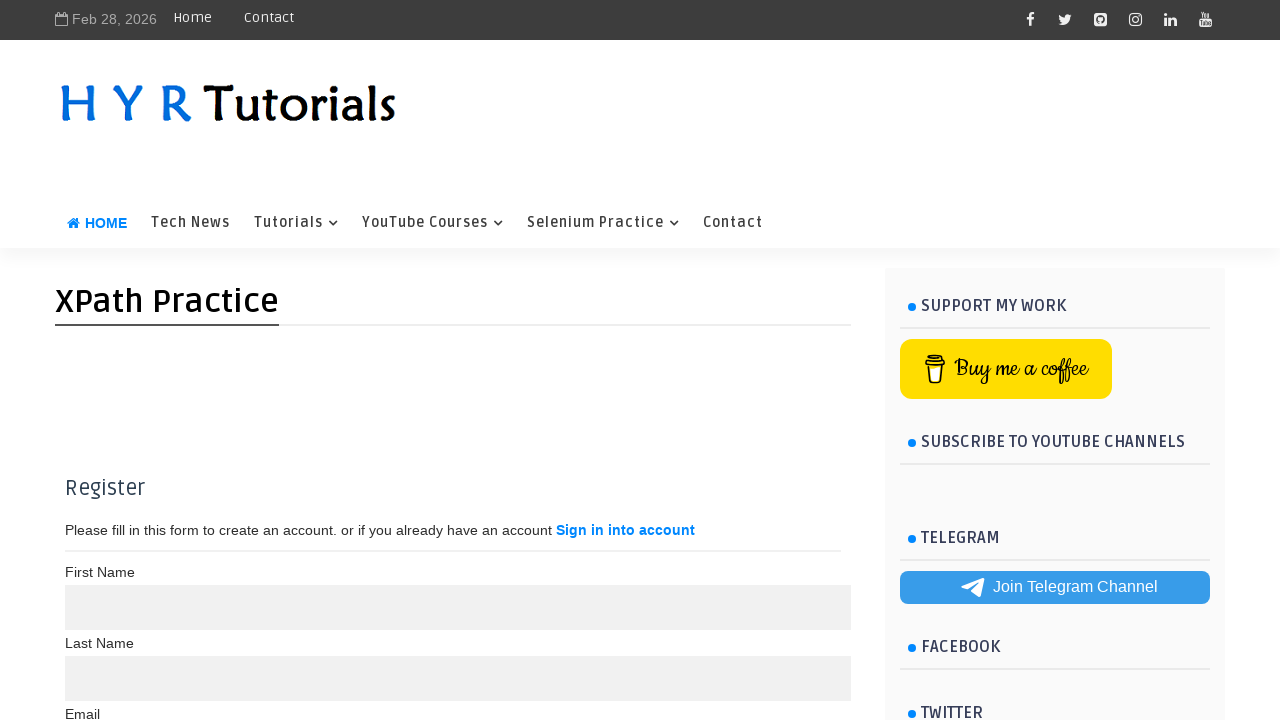

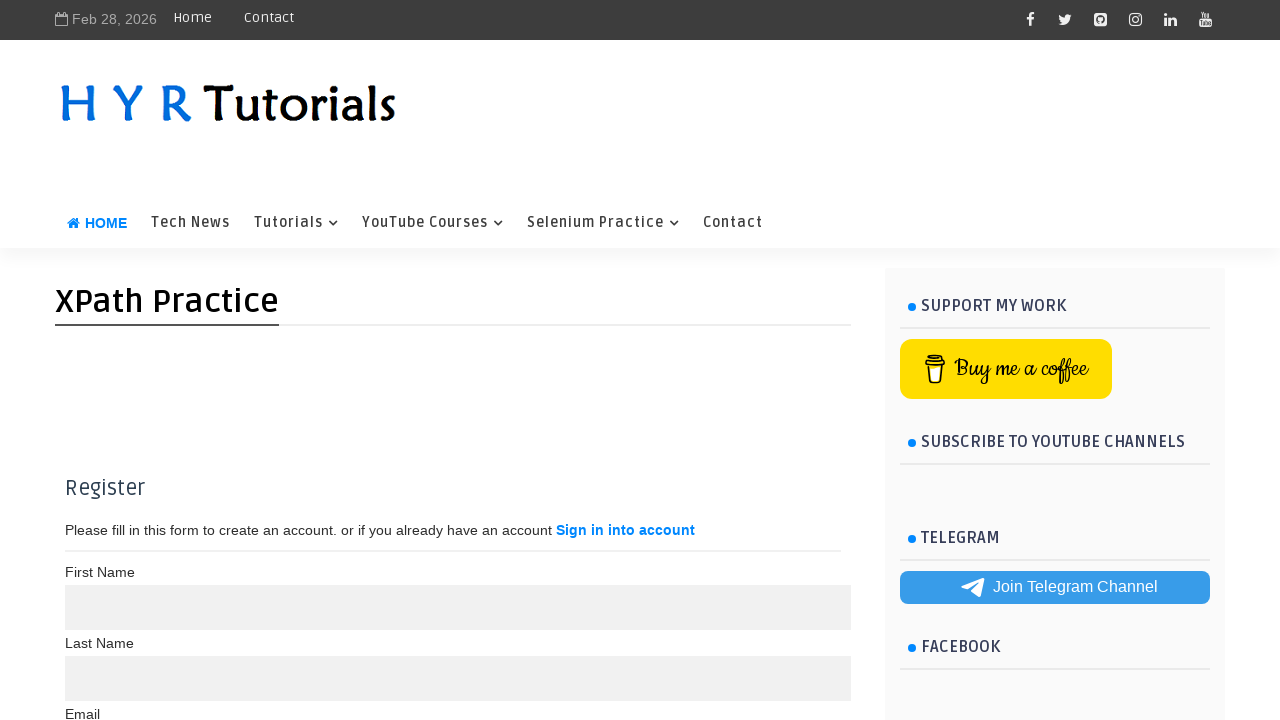